Tests checkbox functionality by clicking a checkbox and verifying that a confirmation message appears indicating the checkbox has been checked

Starting URL: https://test.k6.io/browser.php

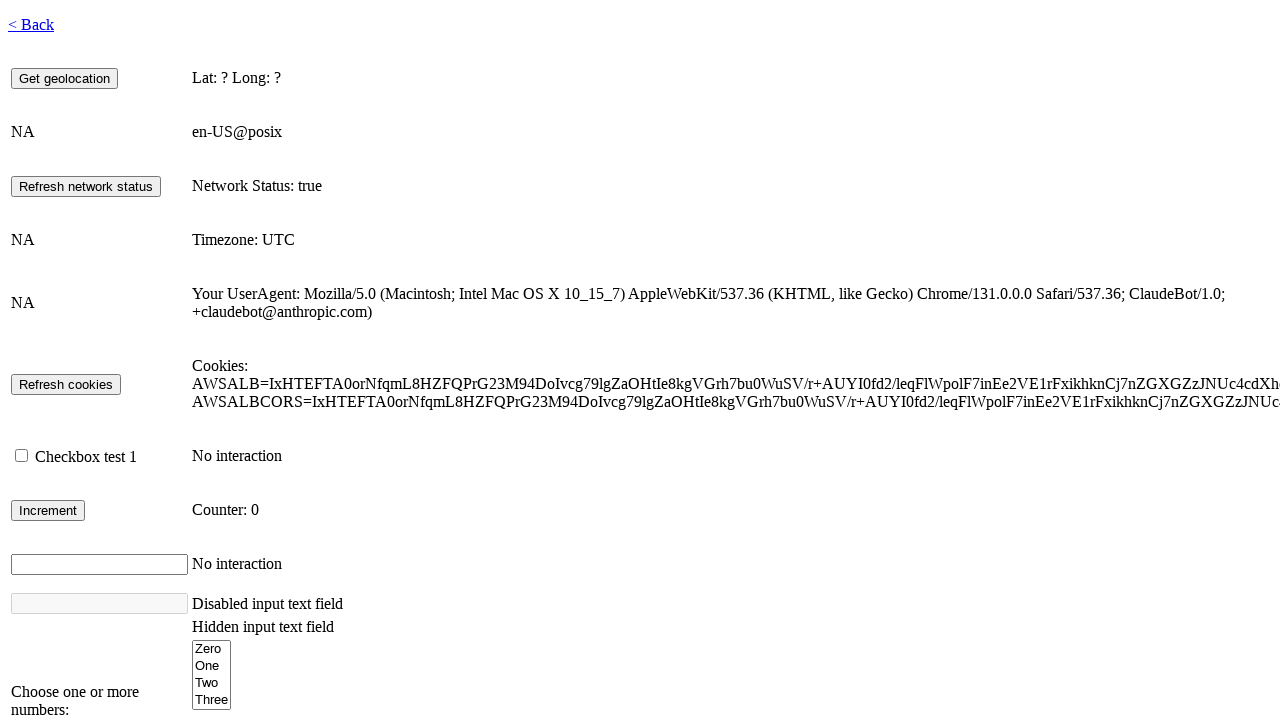

Navigated to https://test.k6.io/browser.php
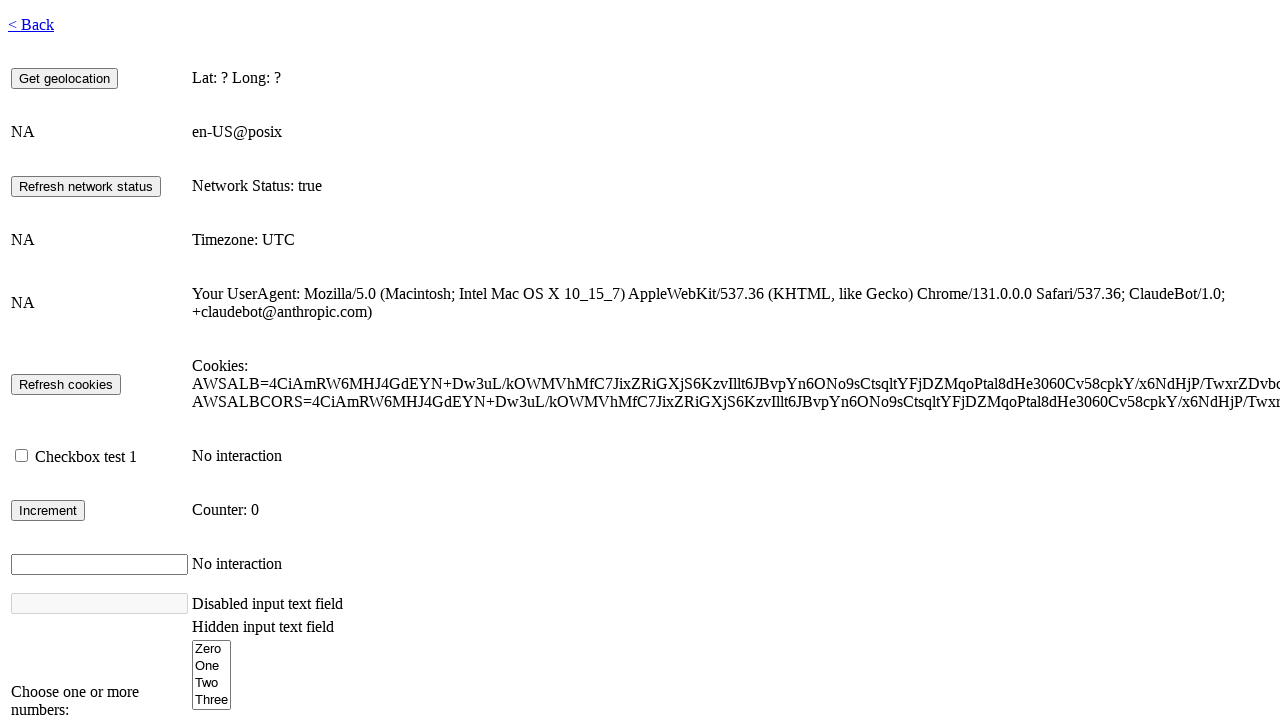

Clicked checkbox #checkbox1 to check it at (22, 456) on #checkbox1
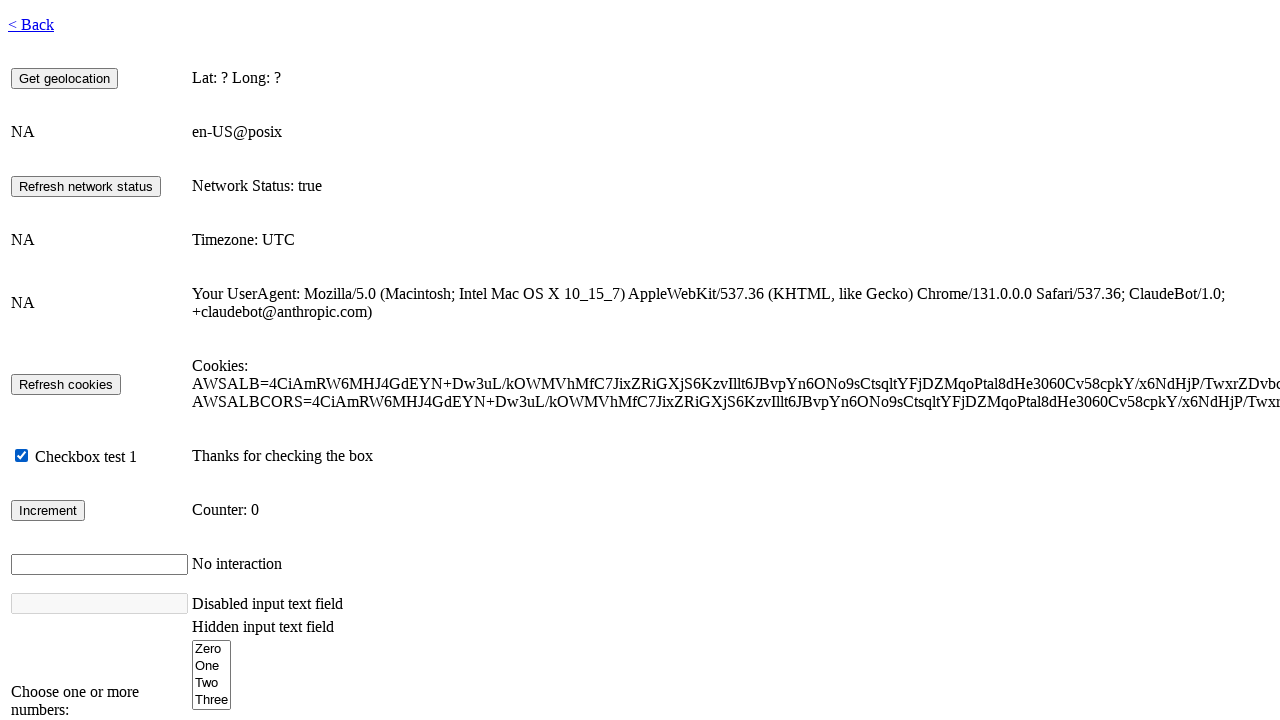

Confirmation message appeared in #checkbox-info-display
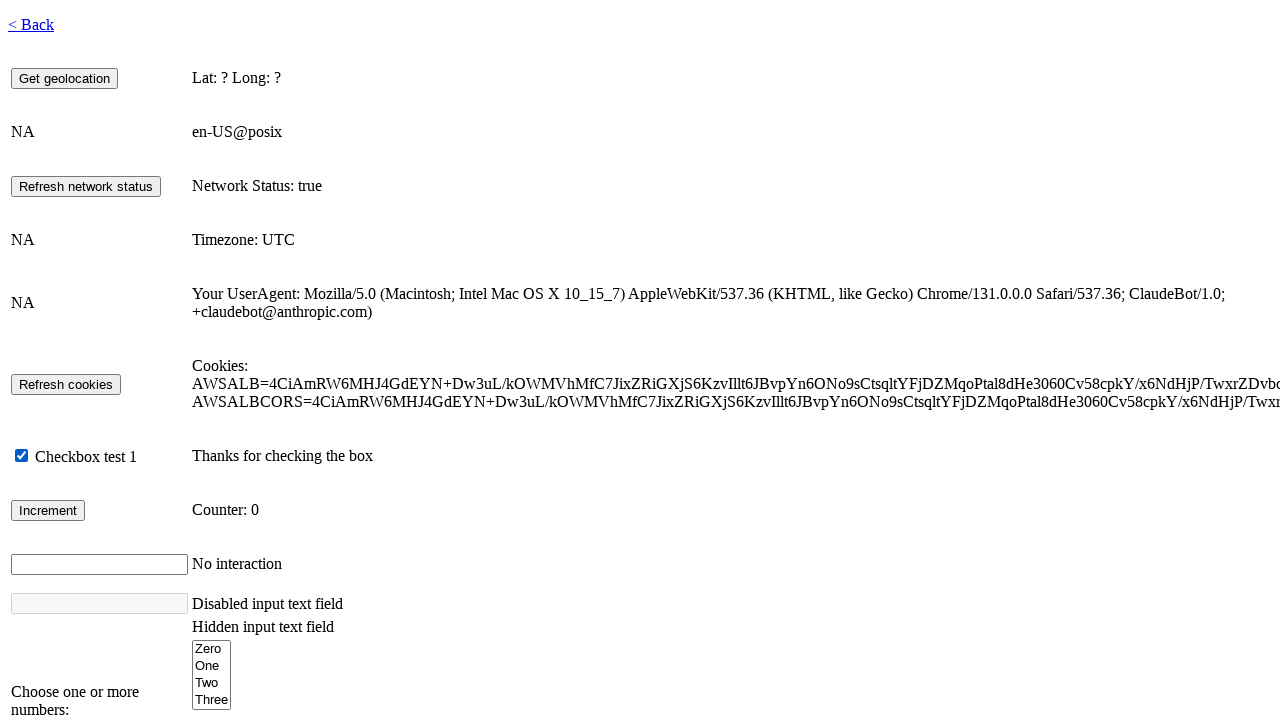

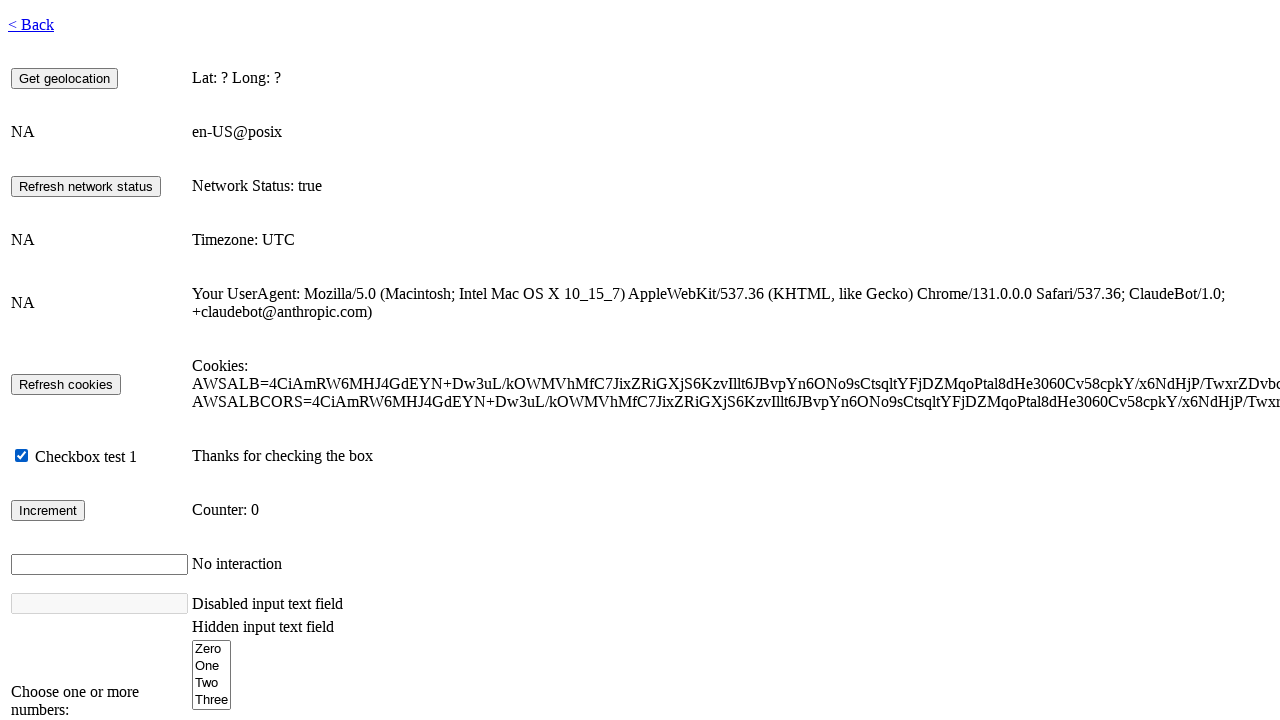